Tests dropdown list functionality by selecting Option 1 and Option 2 using direct element clicks, and verifying each selection is properly made.

Starting URL: https://the-internet.herokuapp.com/dropdown

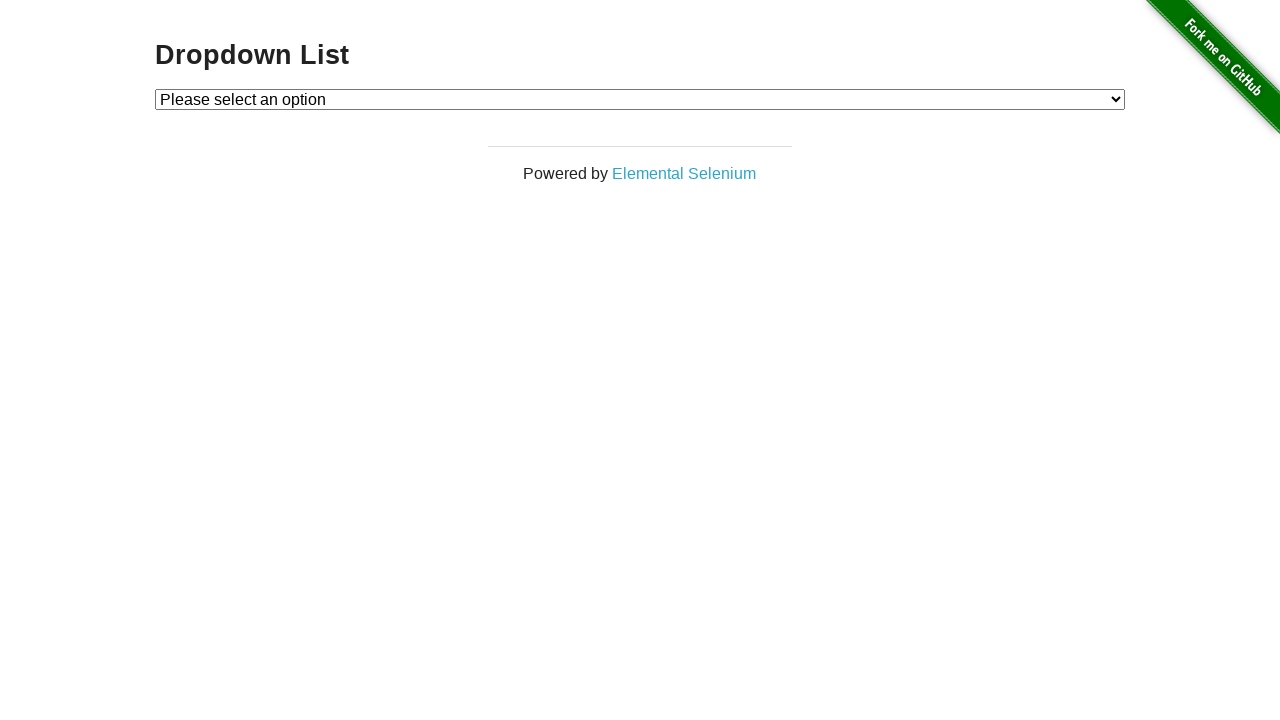

Selected Option 1 from dropdown using select_option() on select#dropdown
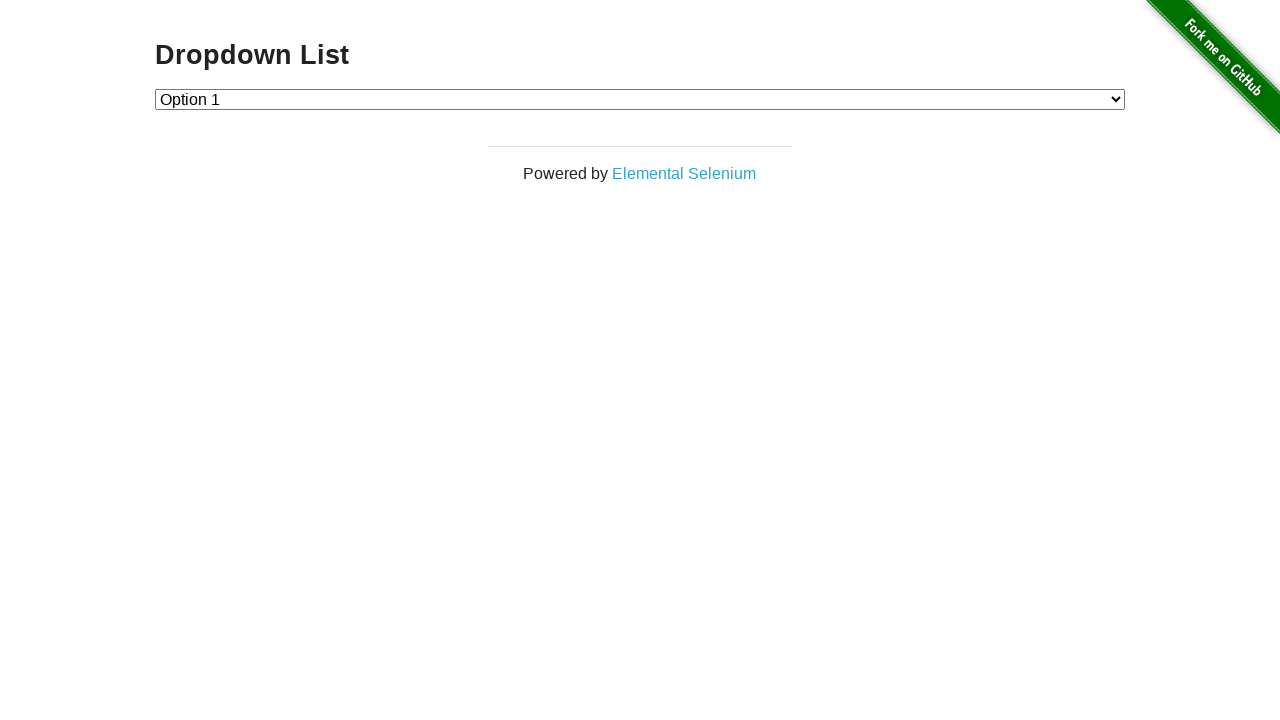

Located Option 1 element in dropdown
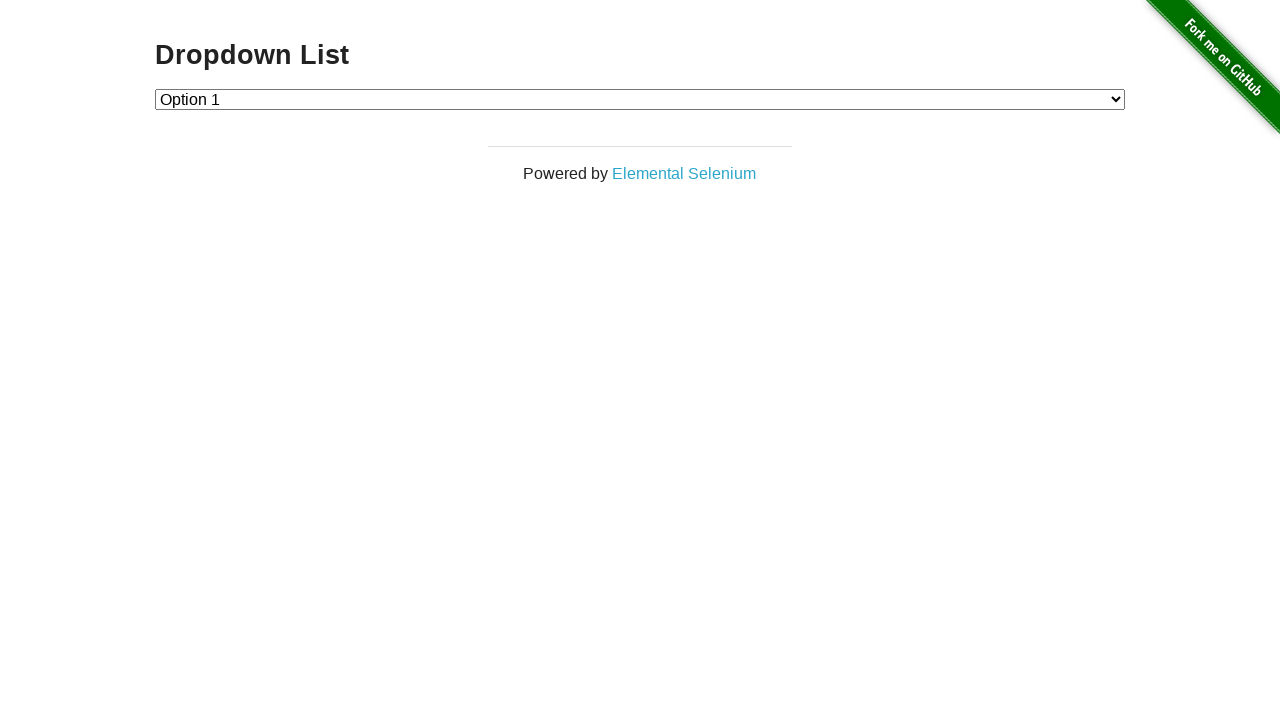

Verified Option 1 is selected (assertion passed)
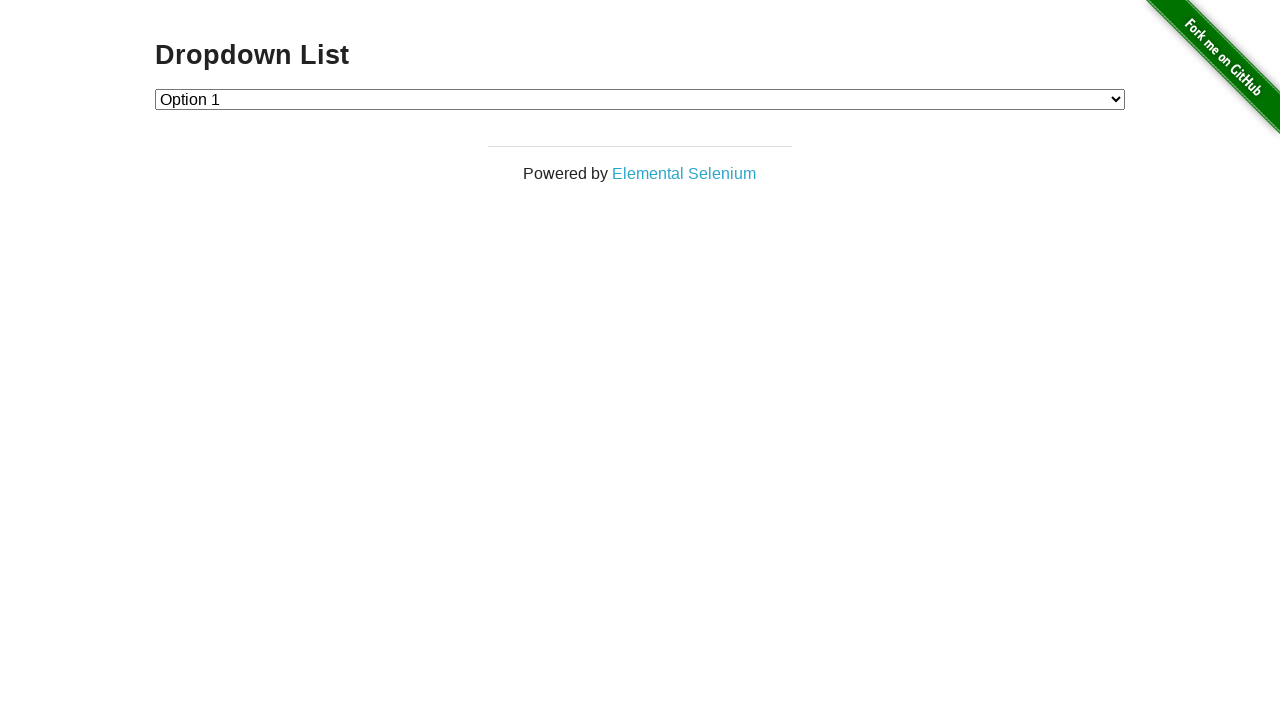

Selected Option 2 from dropdown using select_option() on select#dropdown
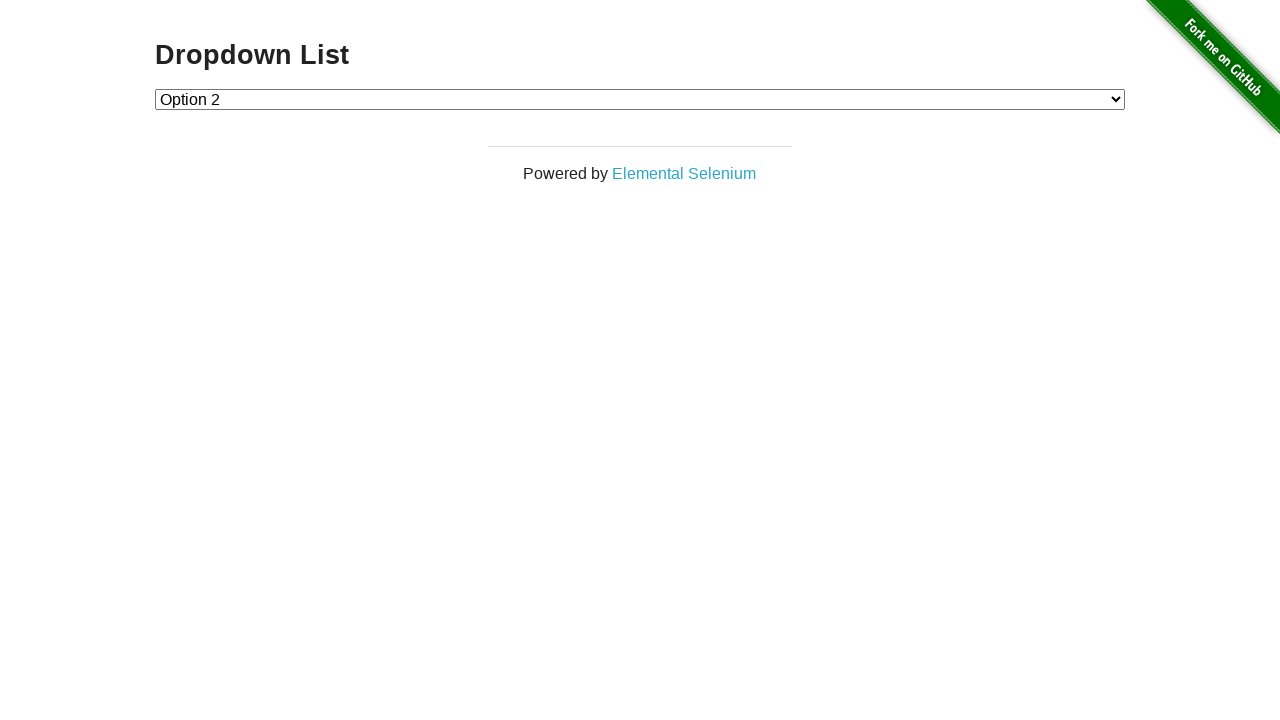

Located Option 2 element in dropdown
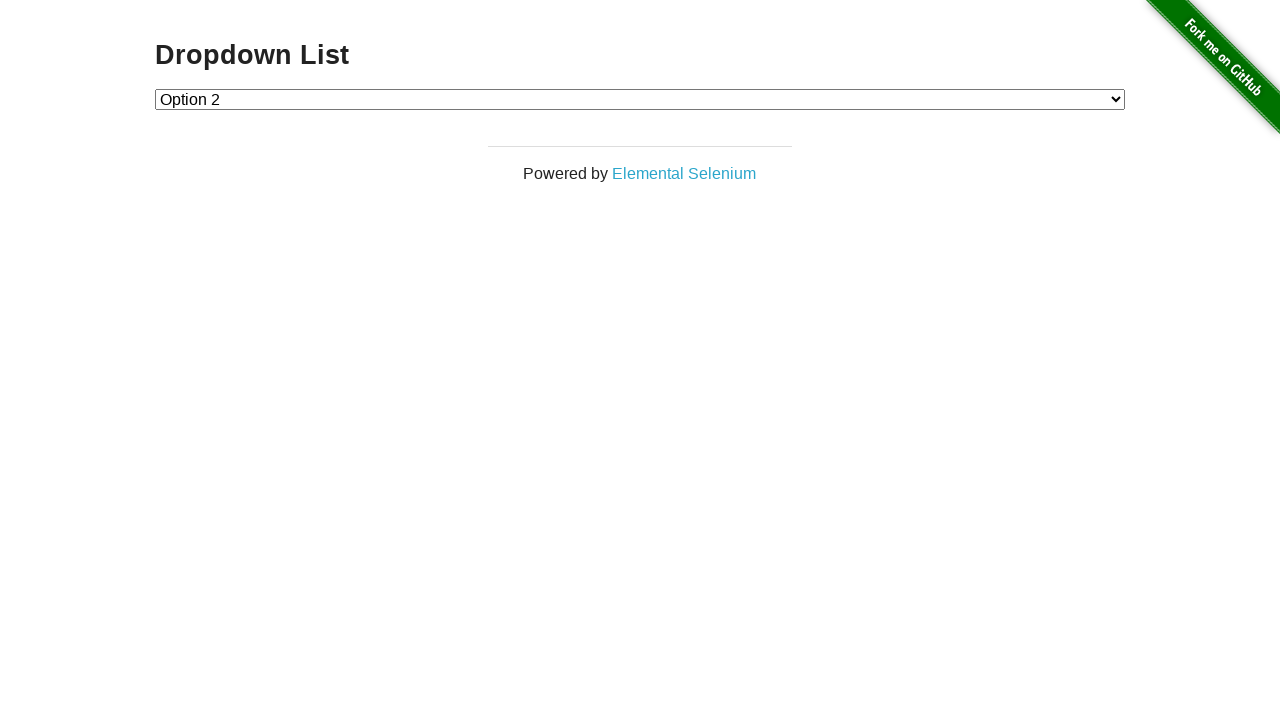

Verified Option 2 is selected (assertion passed)
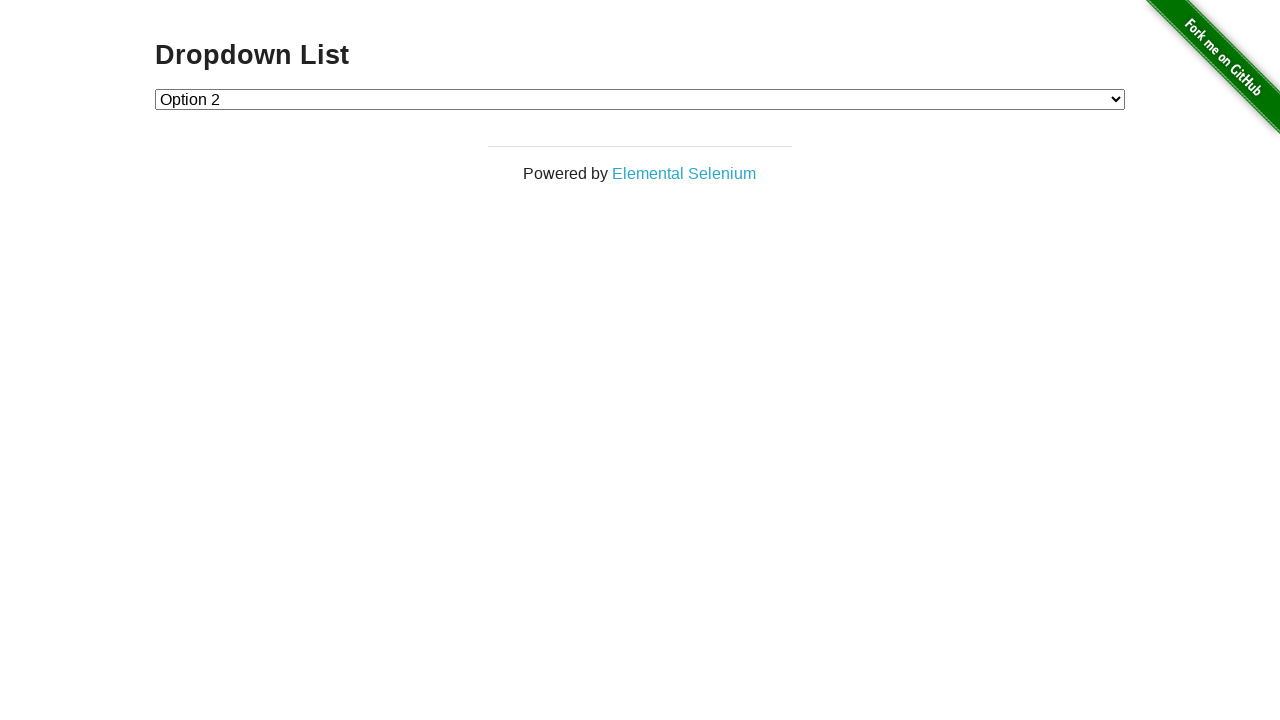

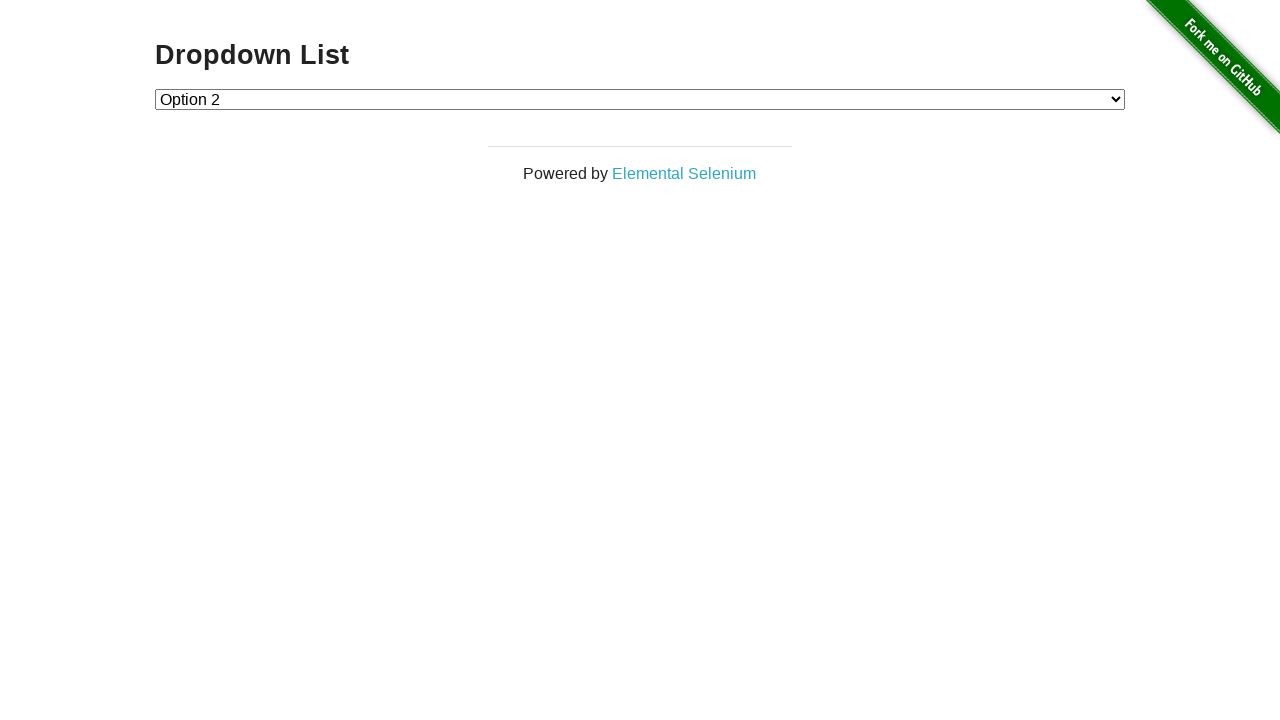